Clicks a link to open a new window, switches to the new window, and verifies the text content on the new window page

Starting URL: https://the-internet.herokuapp.com/windows

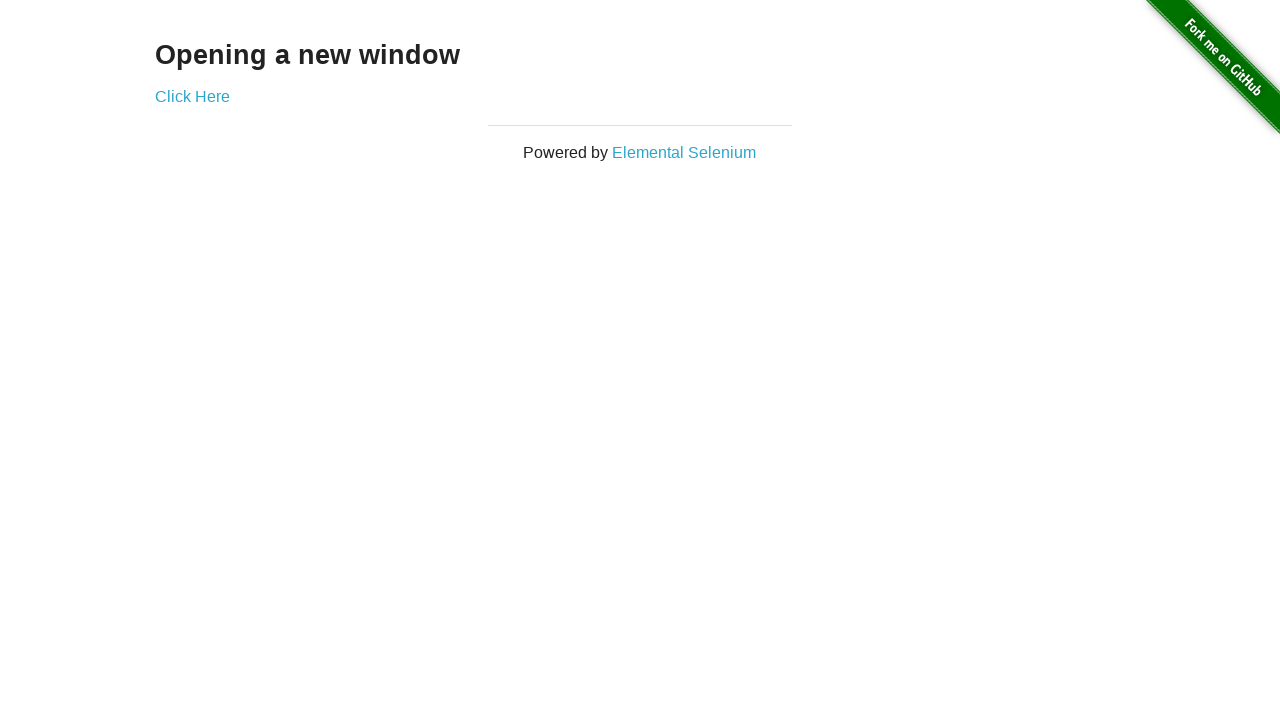

Clicked link to open new window at (192, 96) on xpath=//div[@class='example']/a
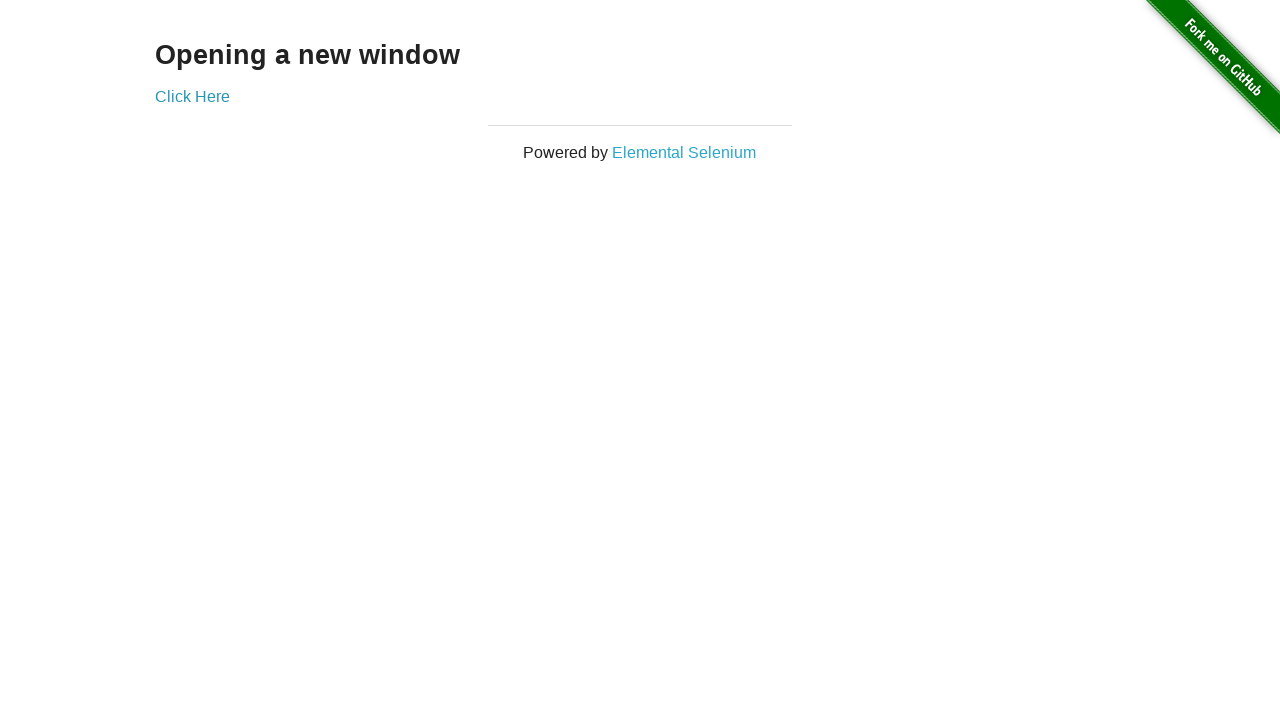

Switched to new window
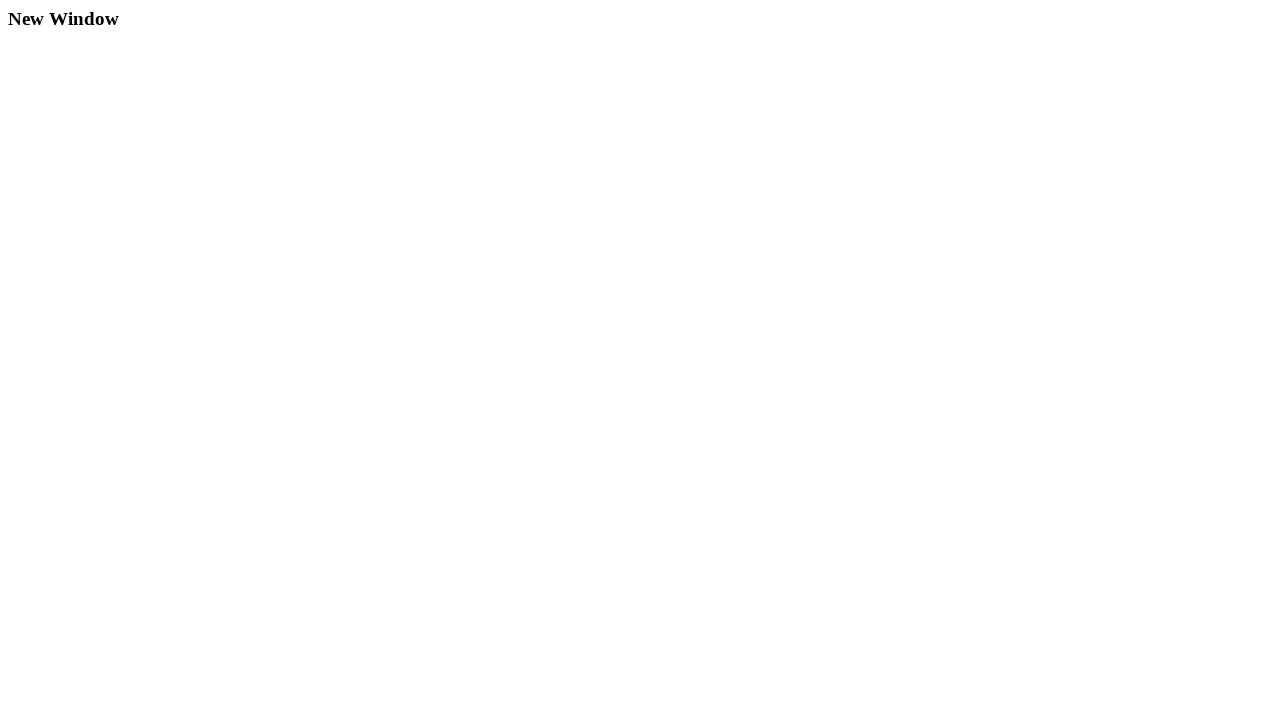

Verified 'New Window' heading text is present on new window page
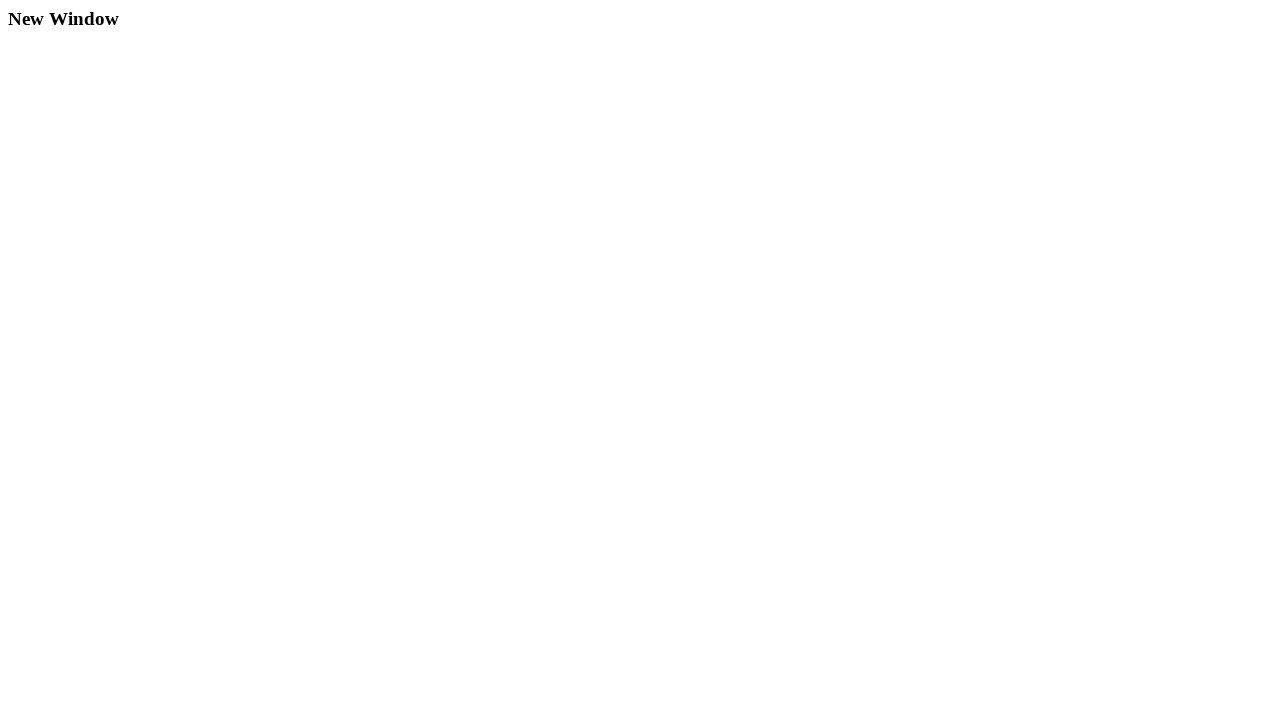

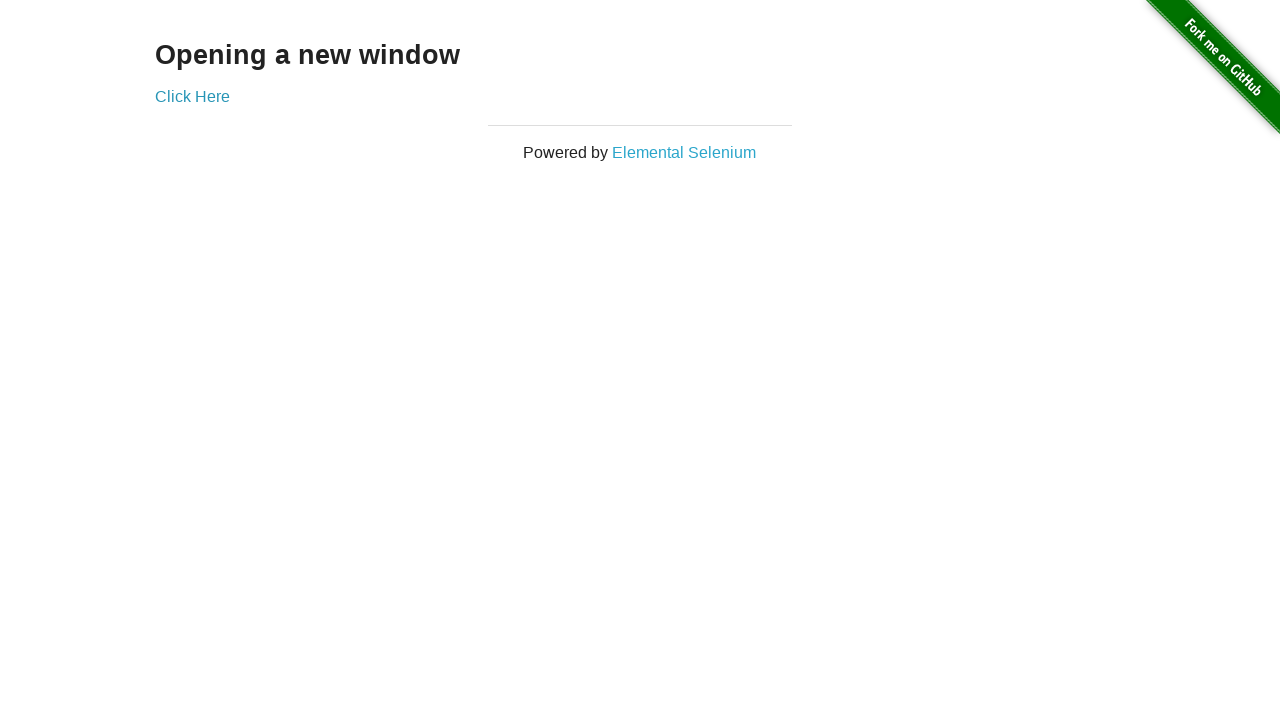